Tests selectable list items by clicking on specific items to make them active

Starting URL: https://demoqa.com/

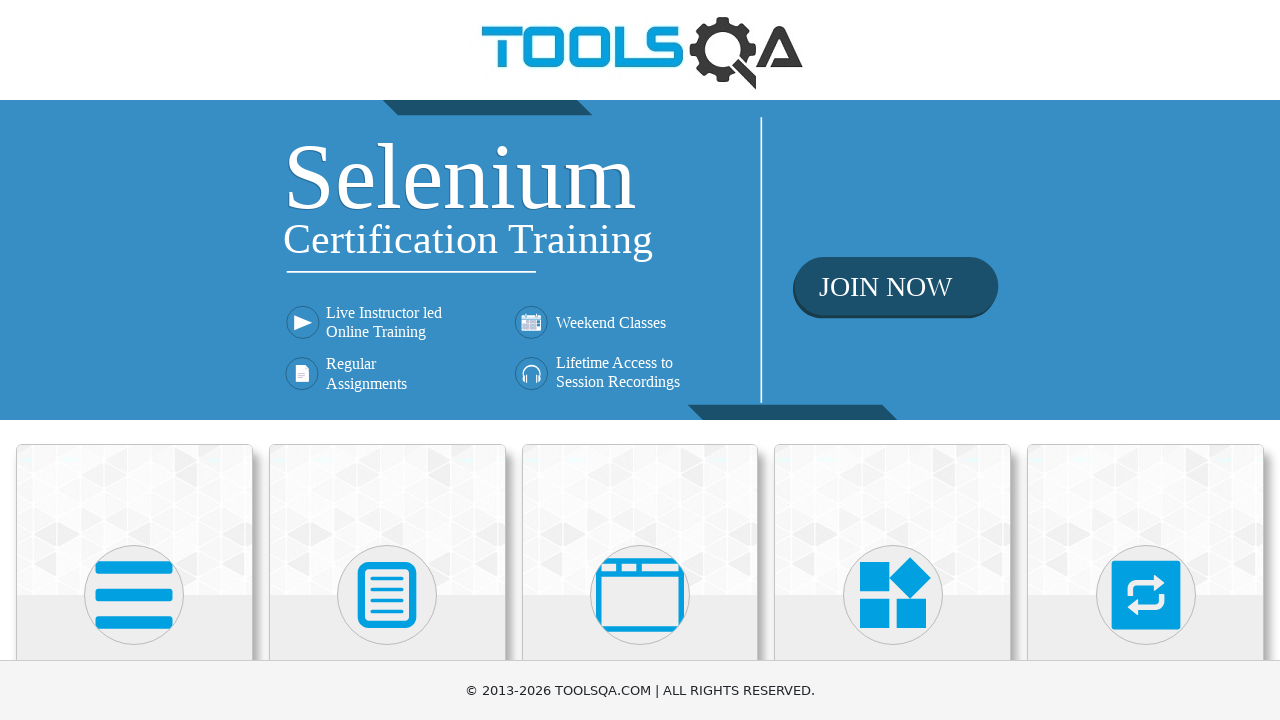

Located Interactions card element
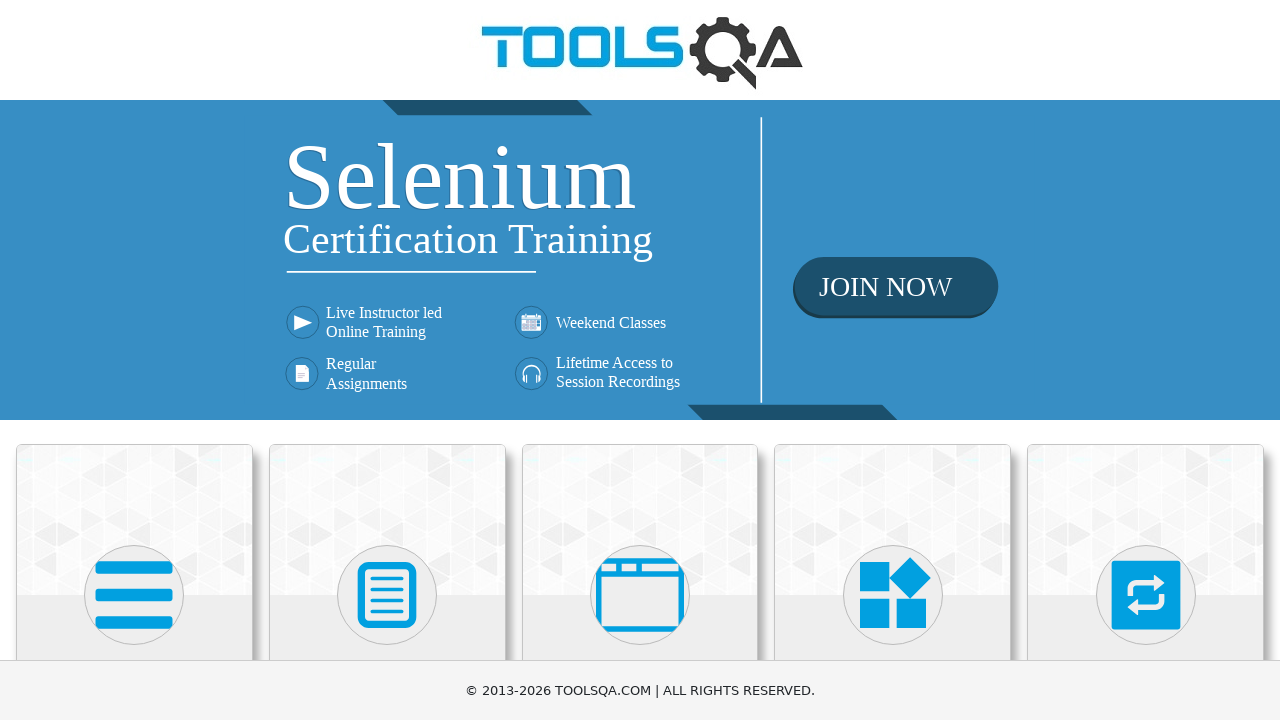

Scrolled Interactions card into view
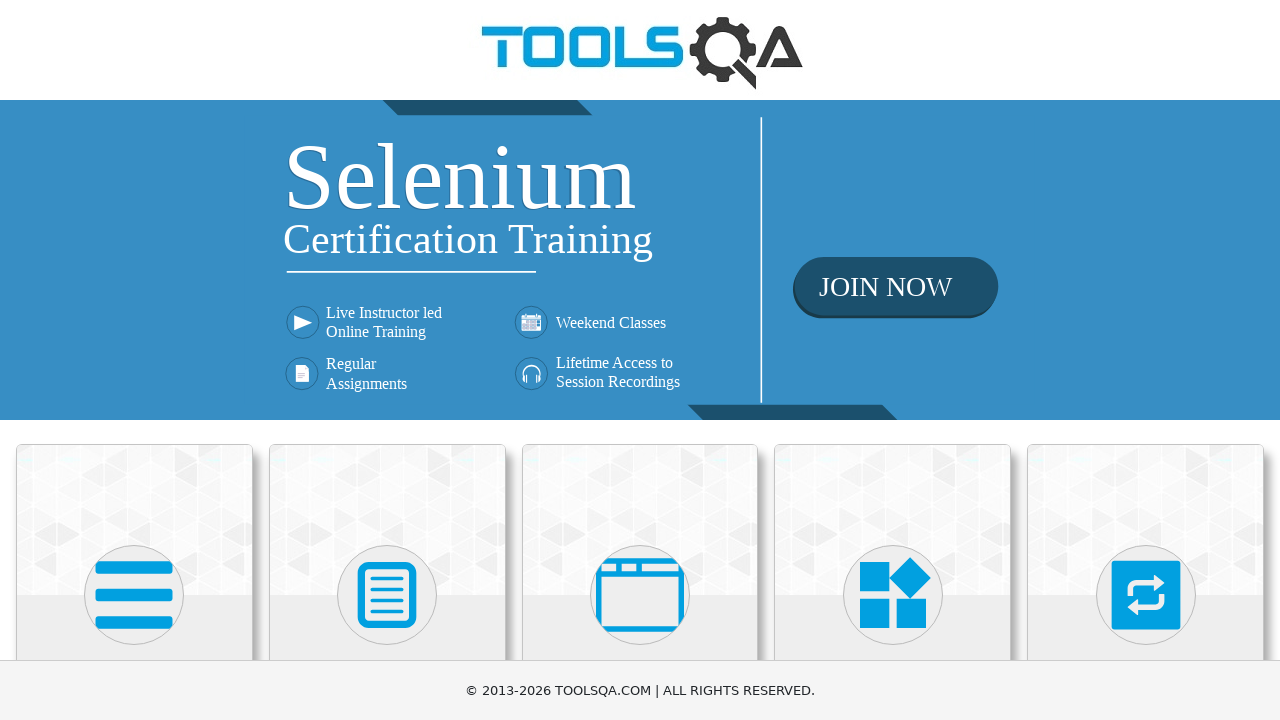

Clicked on Interactions card at (1146, 360) on xpath=//h5[text()='Interactions']
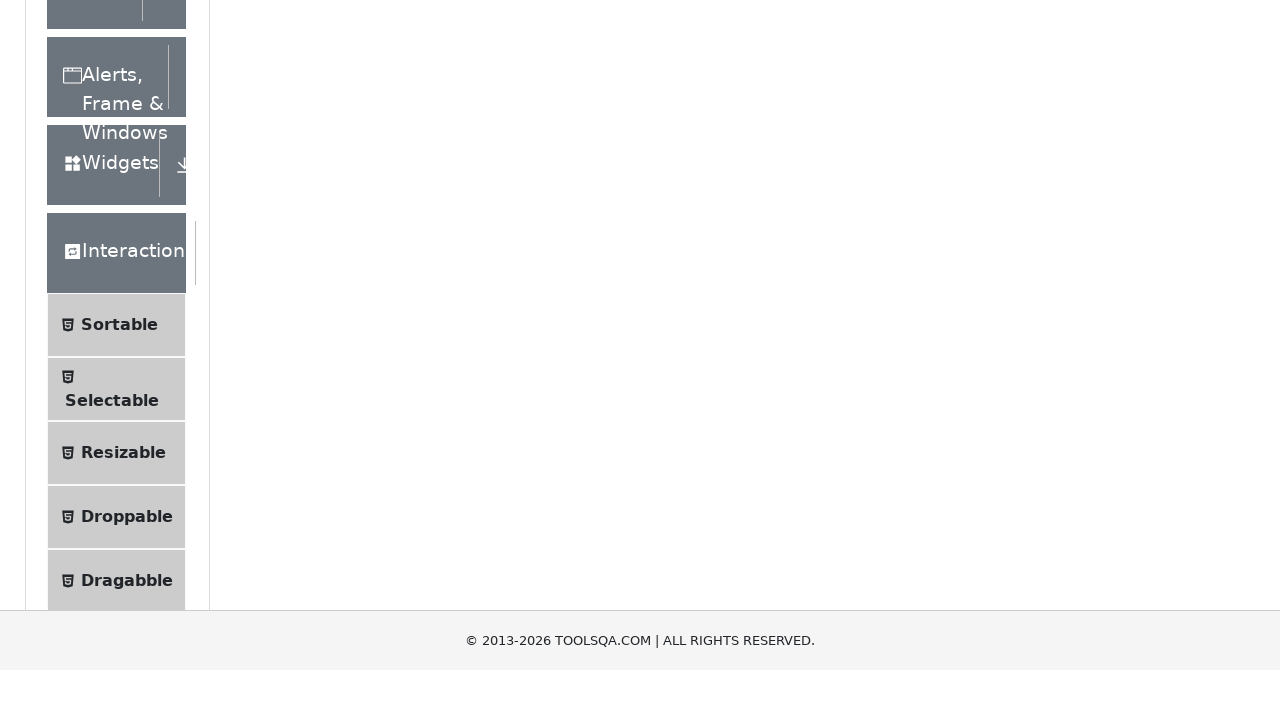

Located Selectable menu item element
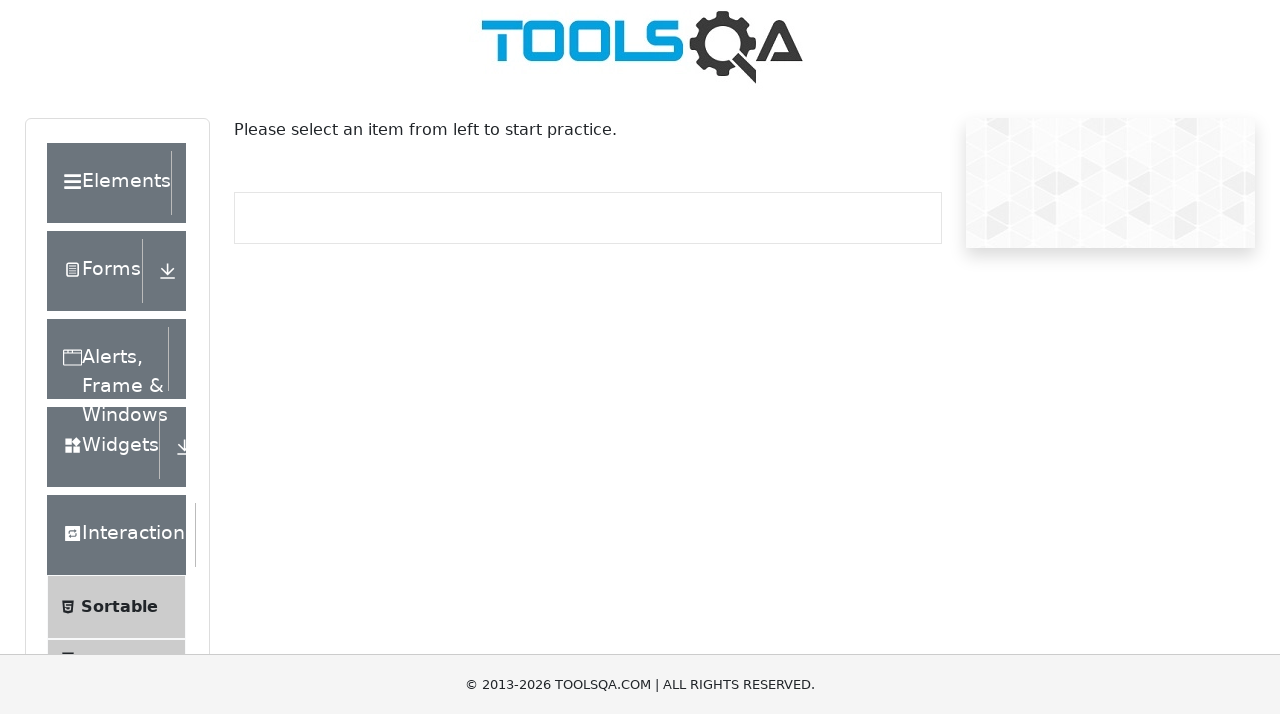

Scrolled Selectable menu item into view
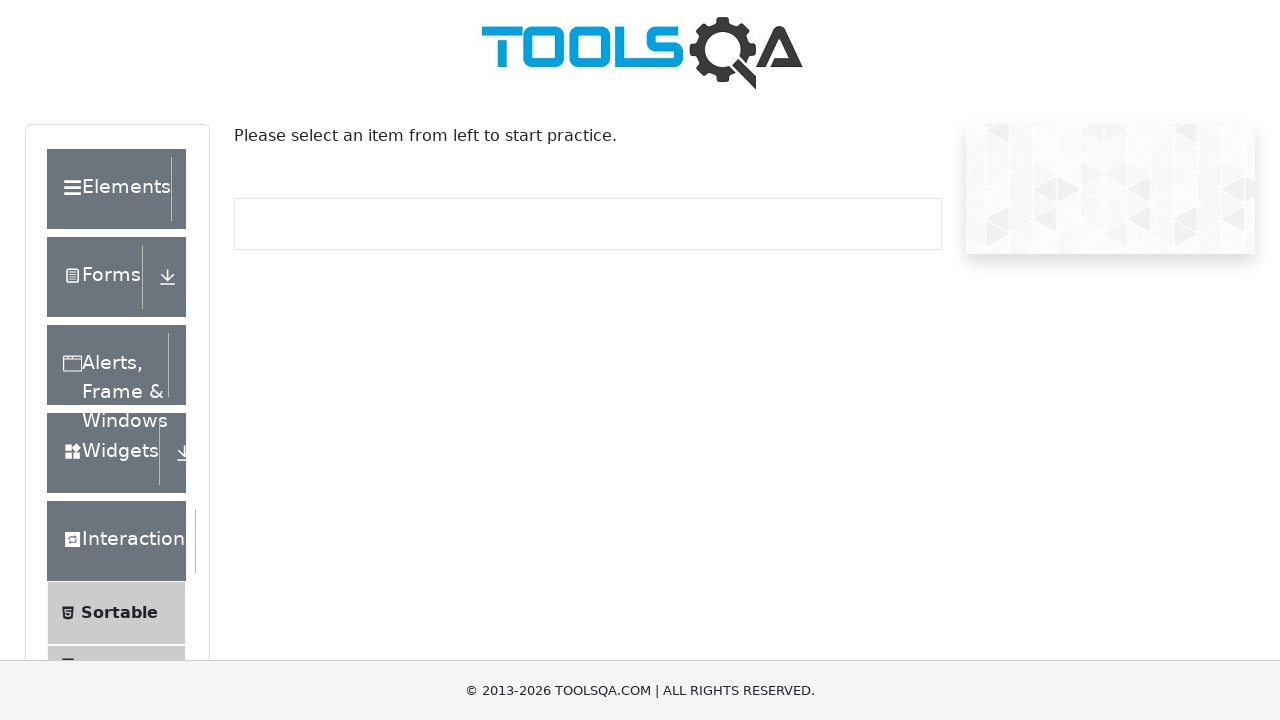

Clicked on Selectable menu item at (112, 360) on xpath=//span[text()='Selectable']
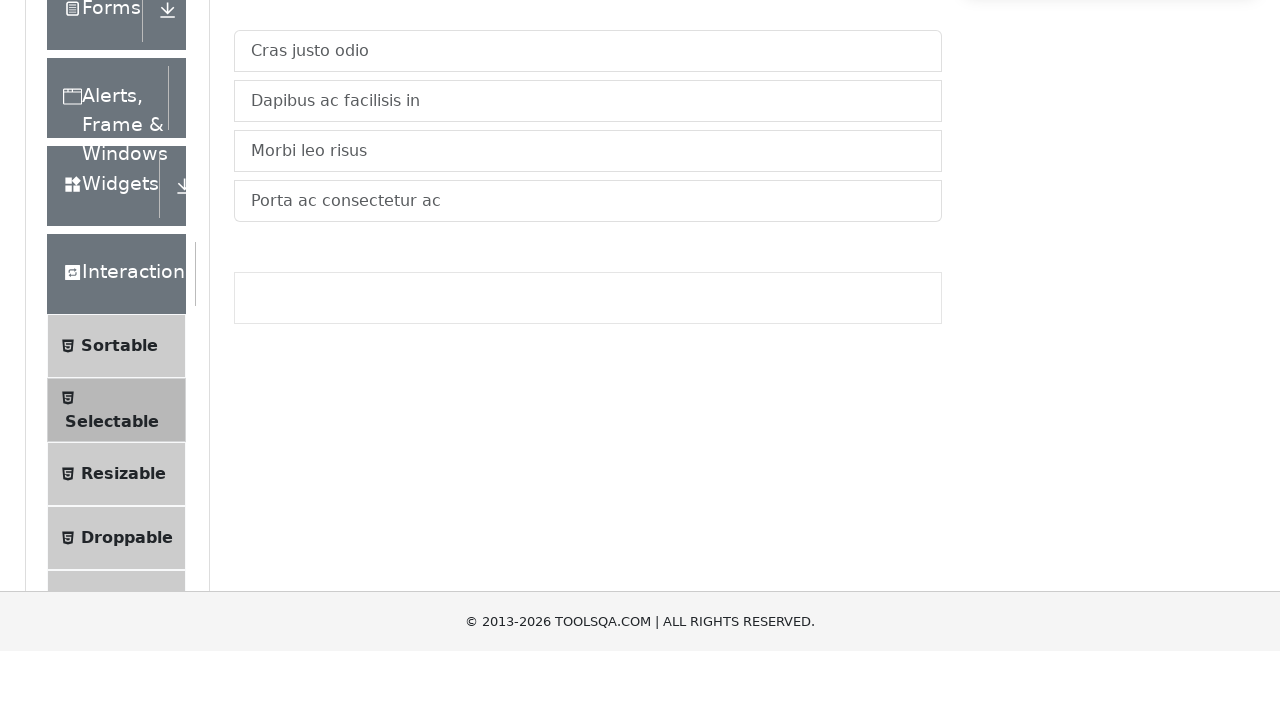

Clicked on list item 'Cras justo odio' to make it active at (588, 318) on xpath=//li[text()='Cras justo odio']
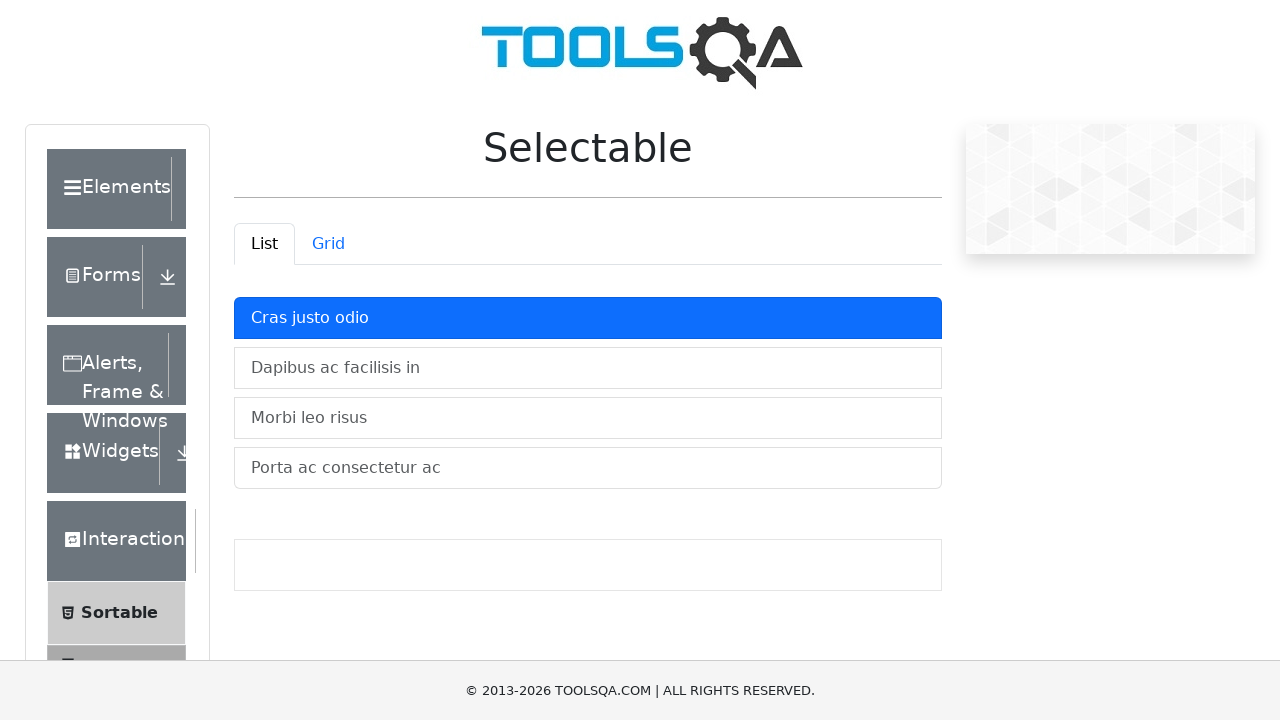

Clicked on list item 'Morbi leo risus' to make it active at (588, 418) on xpath=//li[text()='Morbi leo risus']
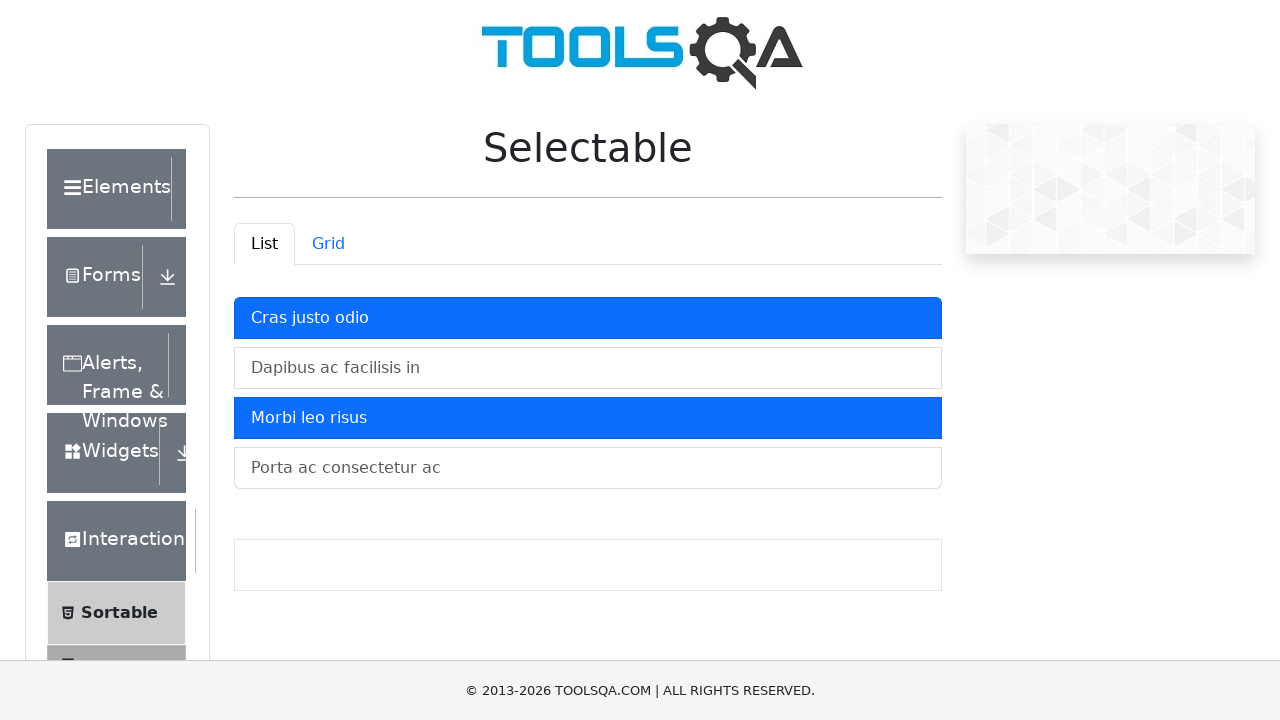

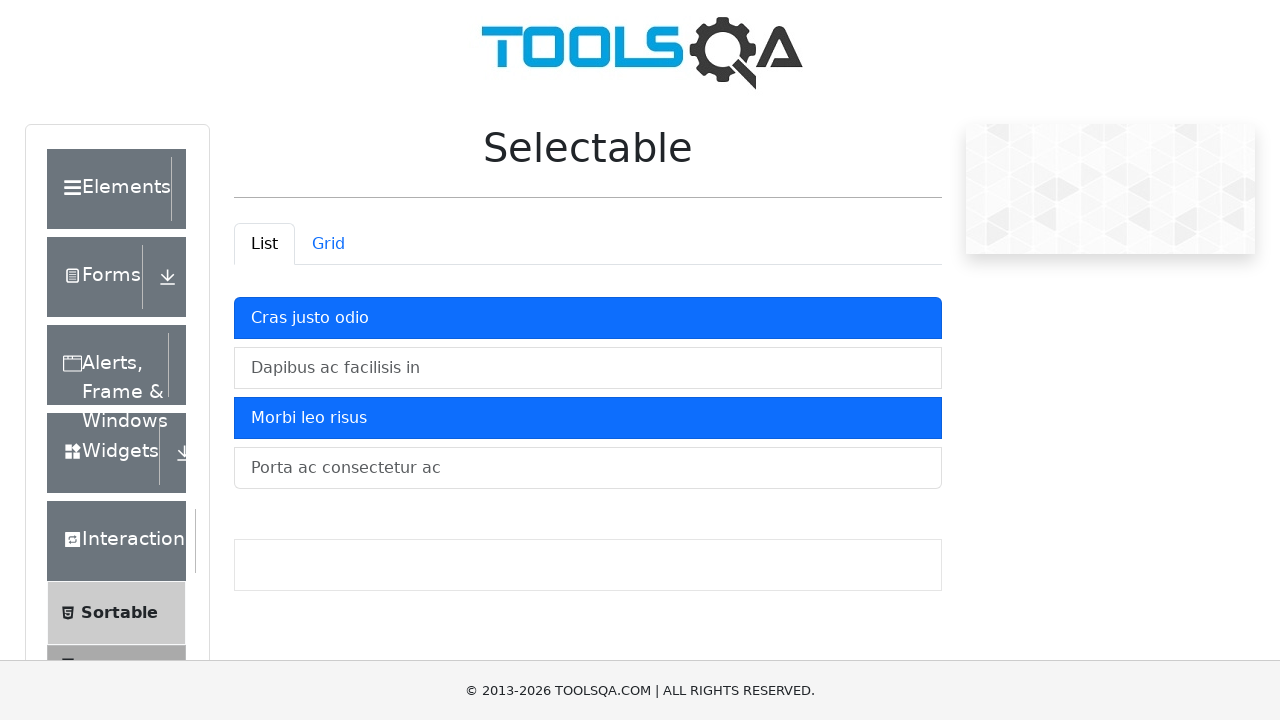